Navigates to the Dominican Republic Central Bank's continuous employment survey page and clicks to download unemployment data.

Starting URL: https://www.bancentral.gov.do/a/d/2541-encuesta-continua-encft

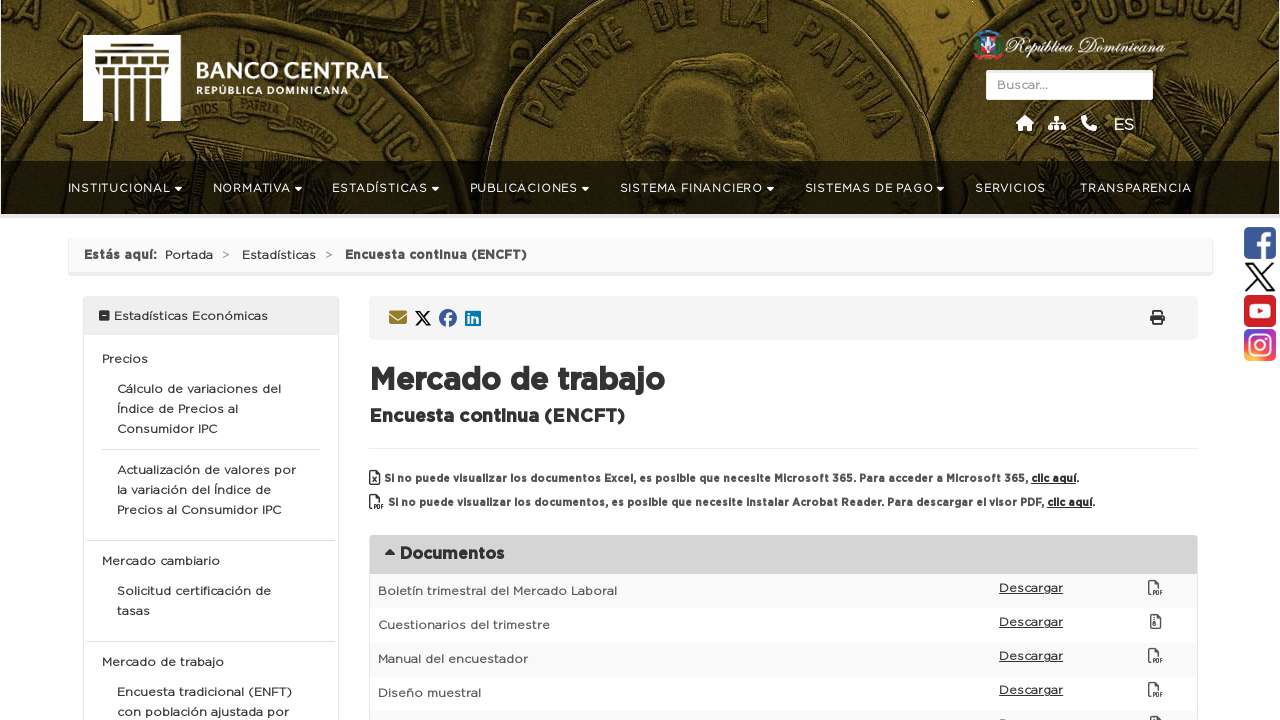

Waited for download table to be visible
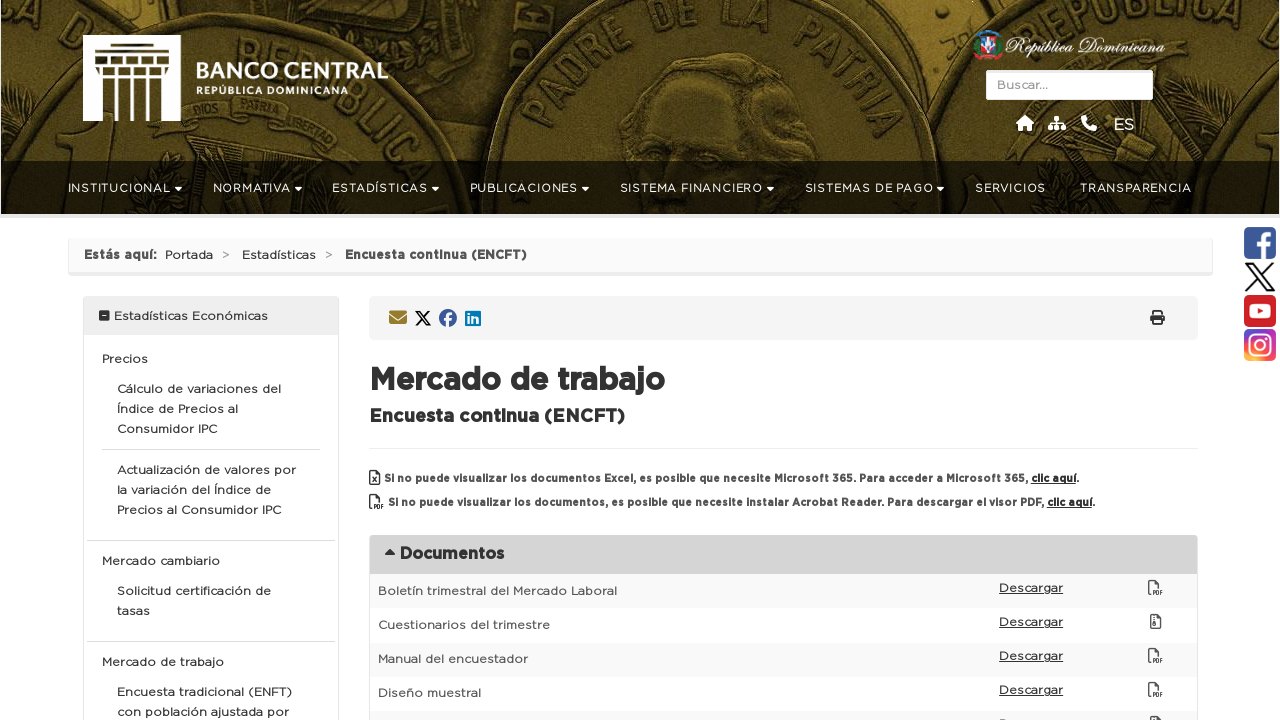

Clicked download link for unemployment data at (1031, 360) on xpath=//*[@id="2"]/div/table/tbody/tr[1]/td[2]/a
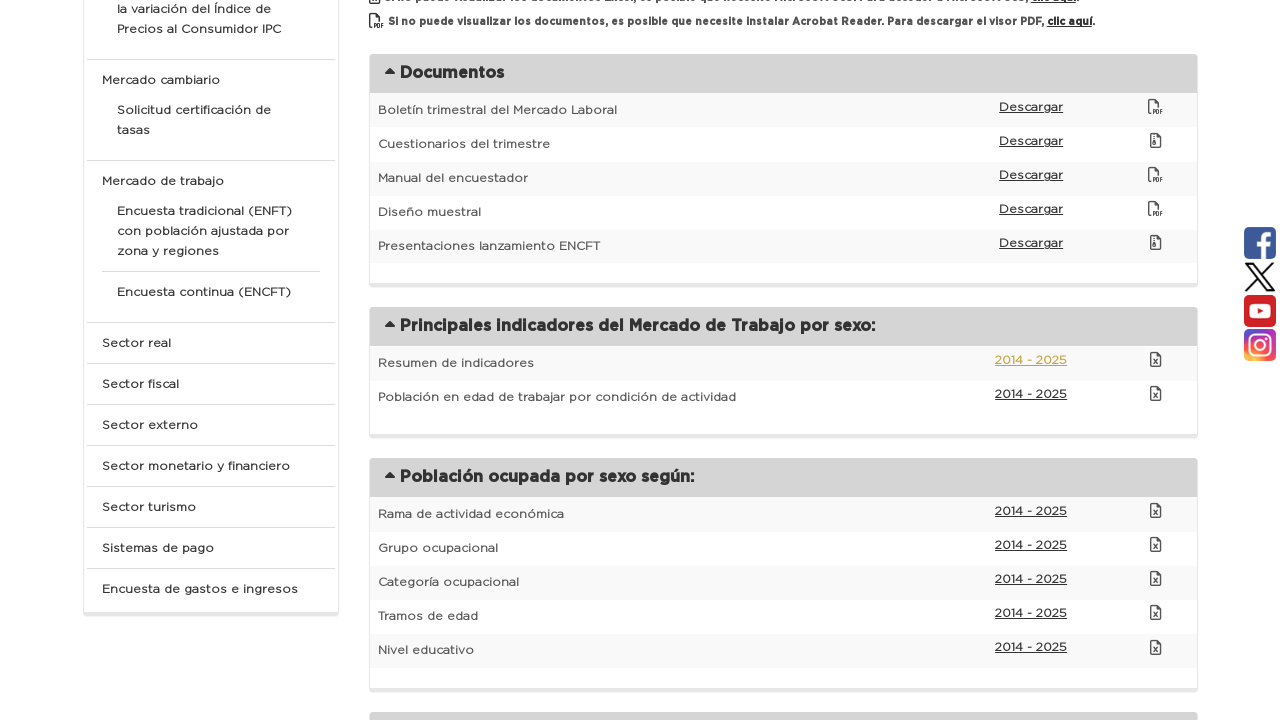

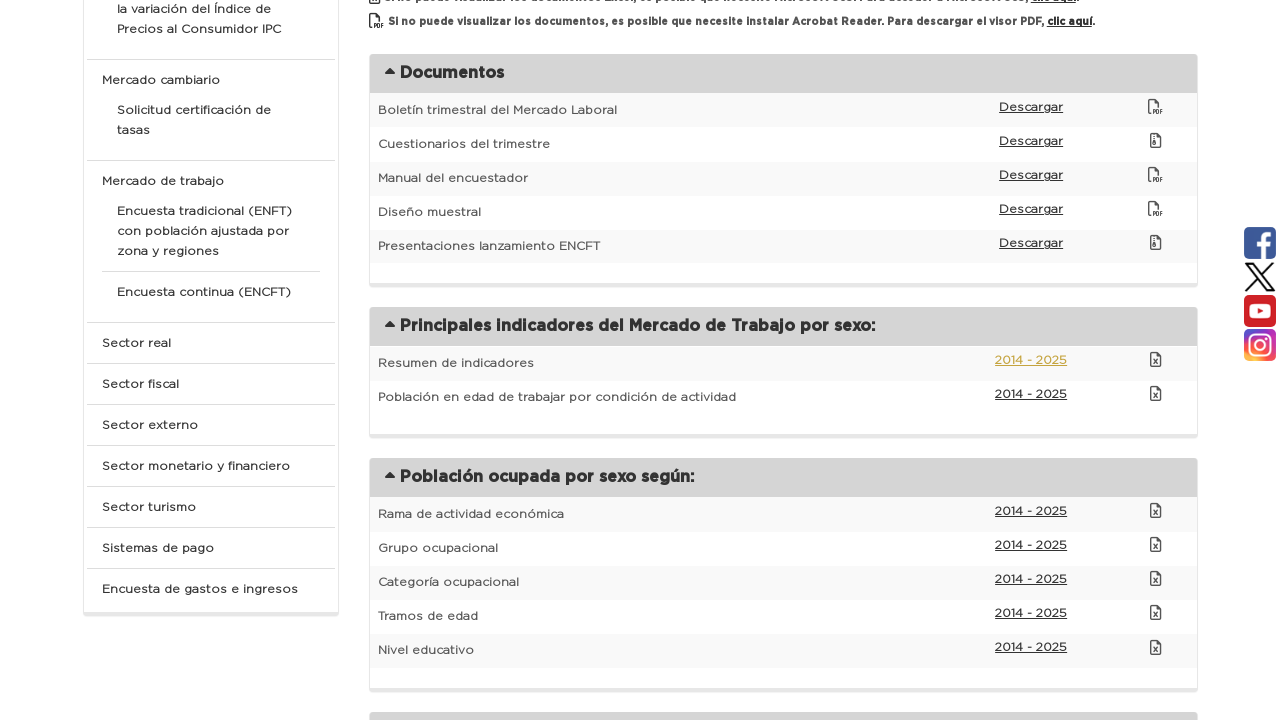